Tests that entering an empty string removes the todo item

Starting URL: https://demo.playwright.dev/todomvc

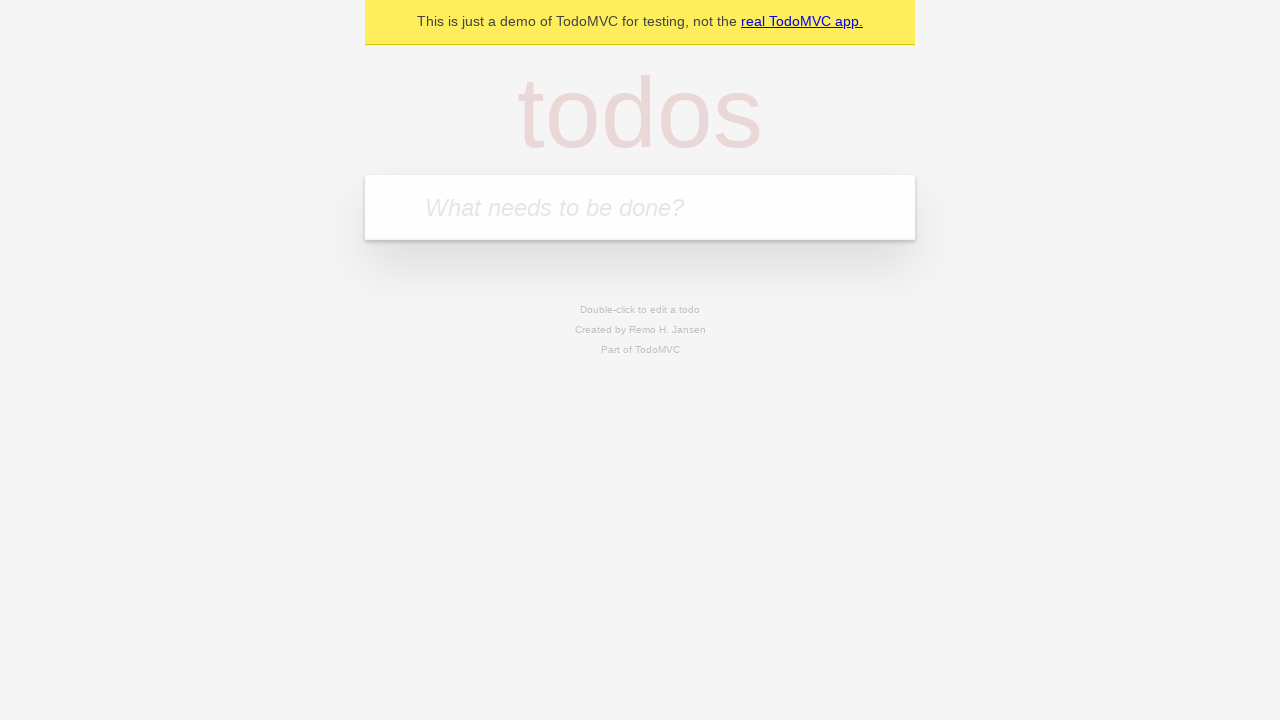

Filled todo input with 'buy some cheese' on internal:attr=[placeholder="What needs to be done?"i]
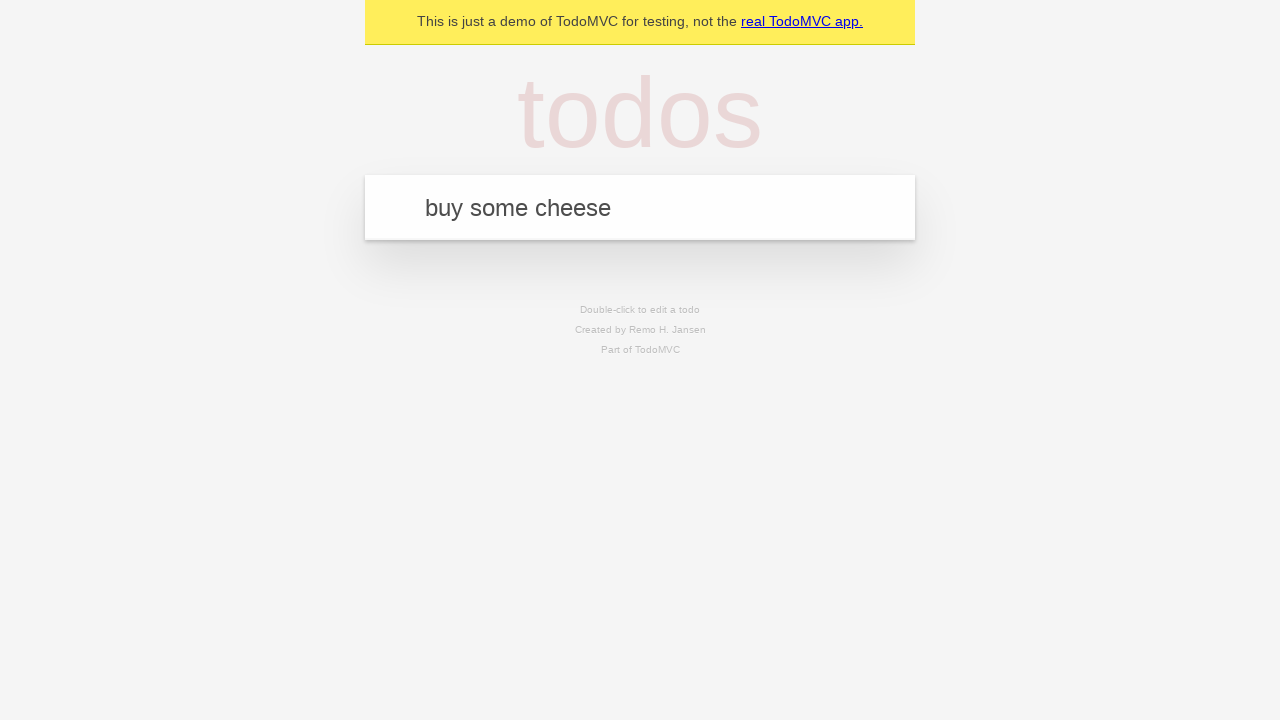

Pressed Enter to create first todo item on internal:attr=[placeholder="What needs to be done?"i]
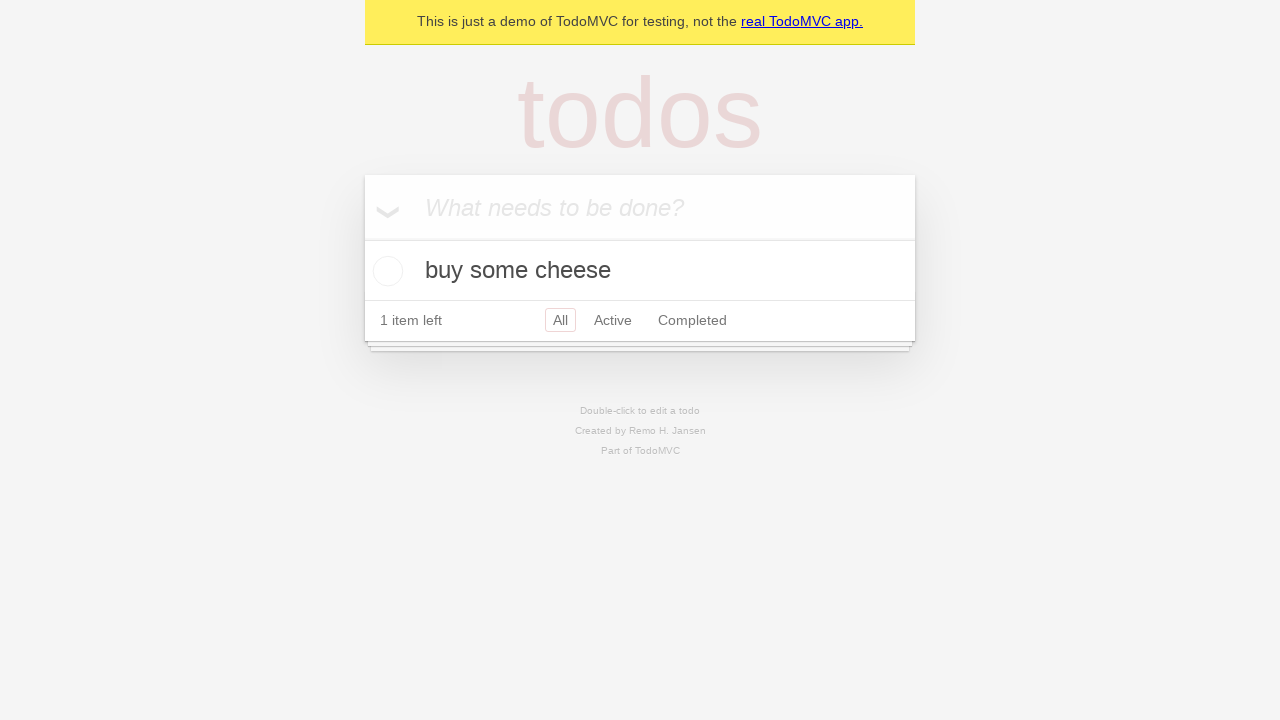

Filled todo input with 'feed the cat' on internal:attr=[placeholder="What needs to be done?"i]
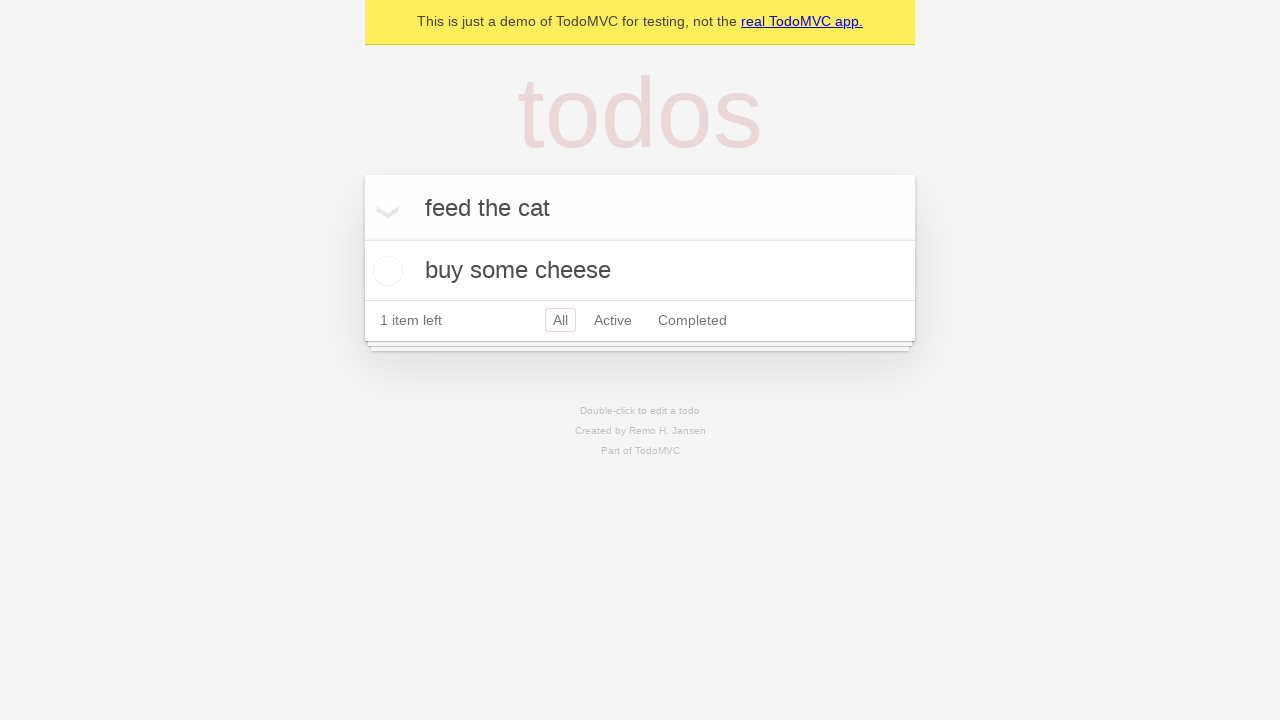

Pressed Enter to create second todo item on internal:attr=[placeholder="What needs to be done?"i]
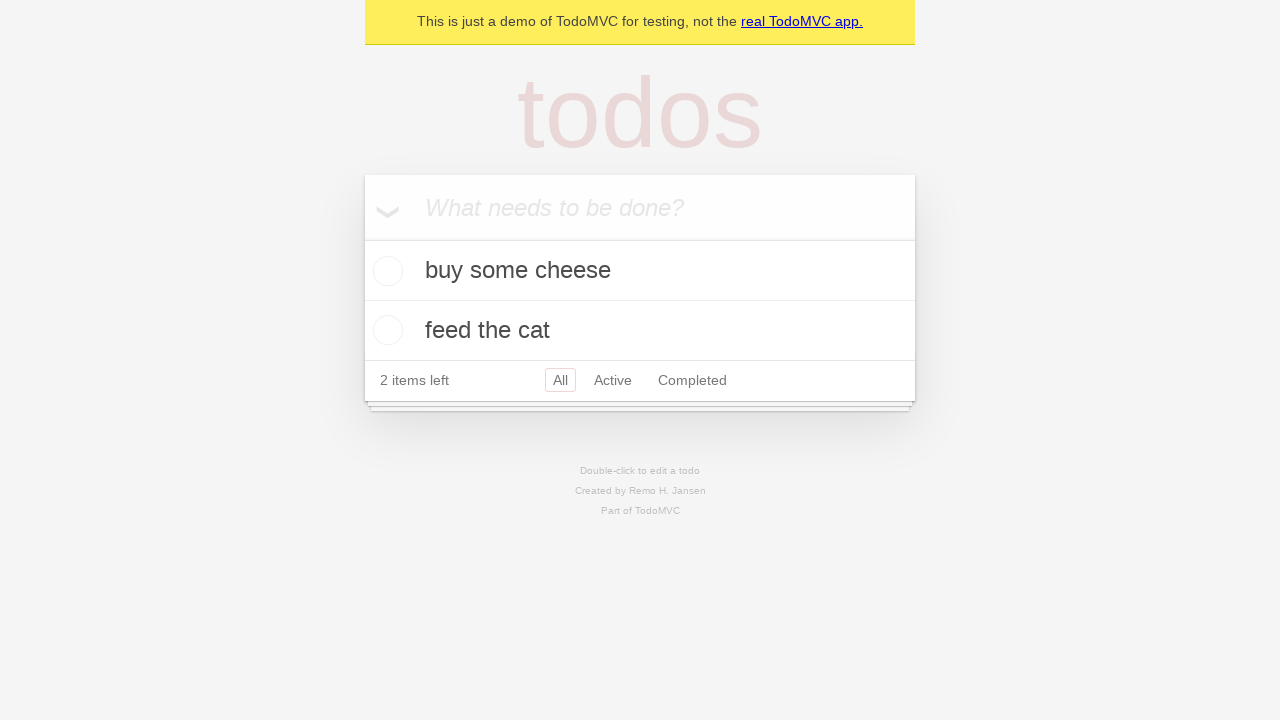

Filled todo input with 'book a doctors appointment' on internal:attr=[placeholder="What needs to be done?"i]
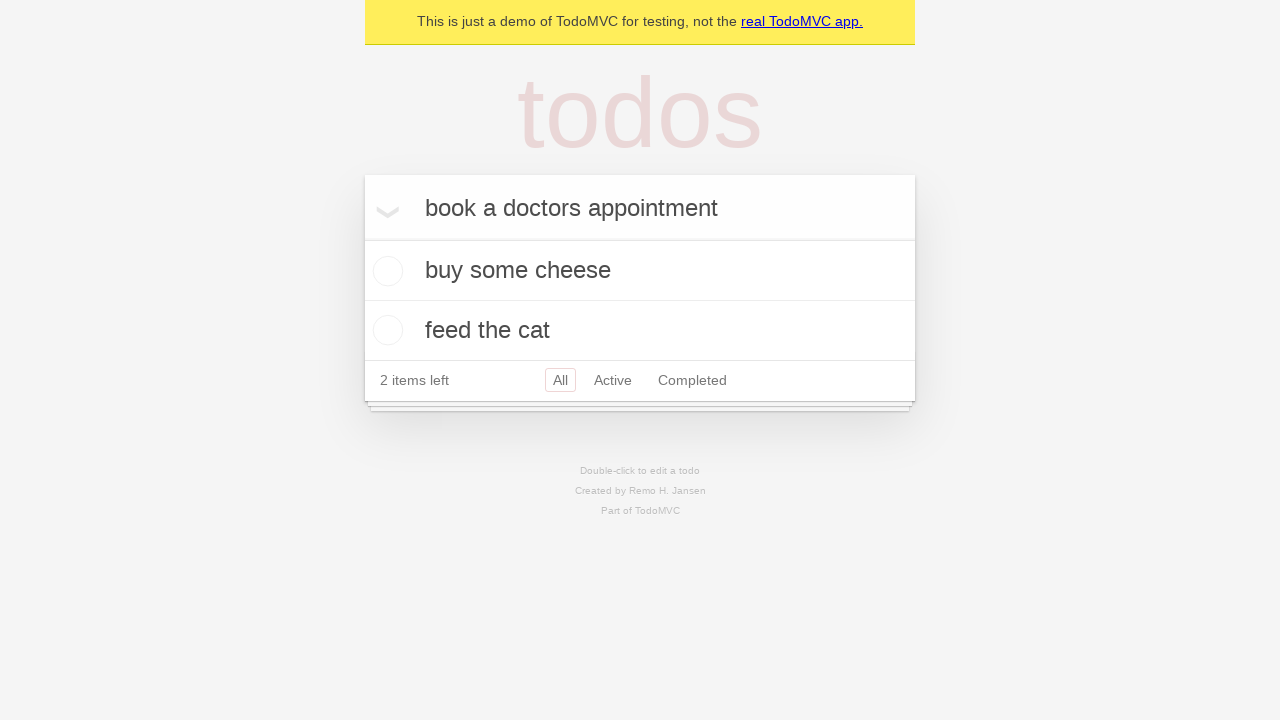

Pressed Enter to create third todo item on internal:attr=[placeholder="What needs to be done?"i]
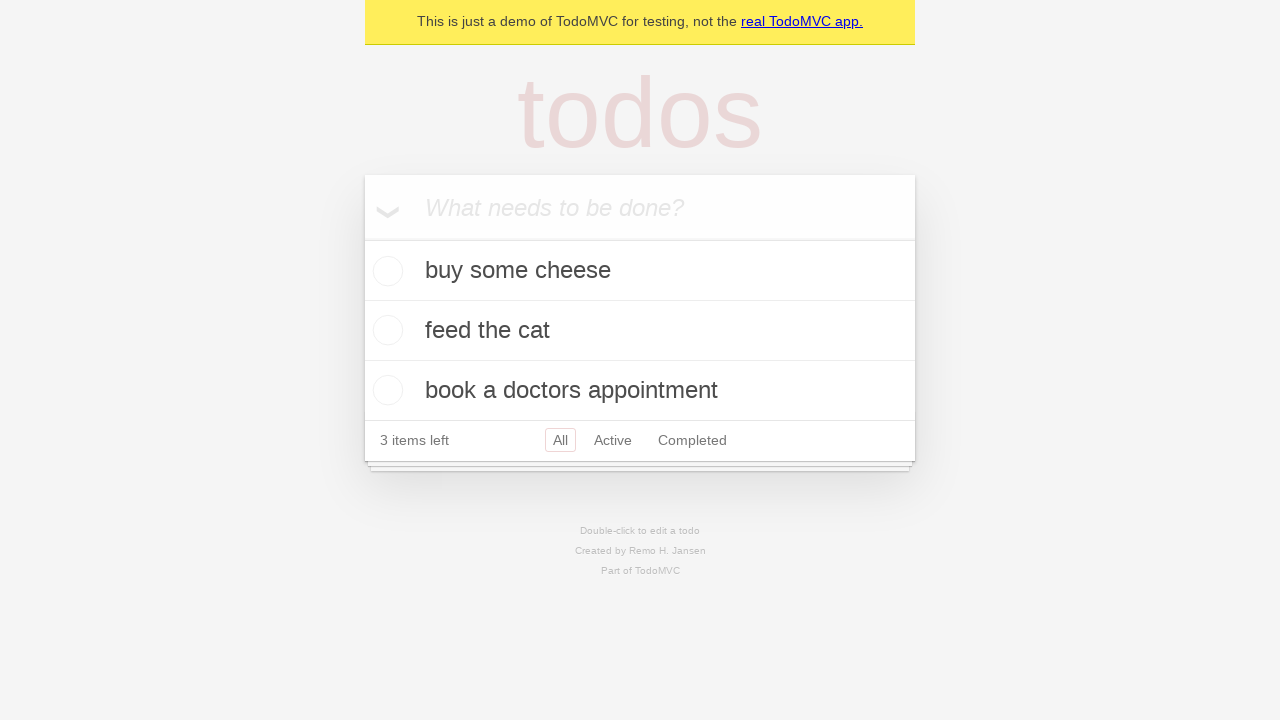

Double-clicked second todo item to enter edit mode at (640, 331) on internal:testid=[data-testid="todo-item"s] >> nth=1
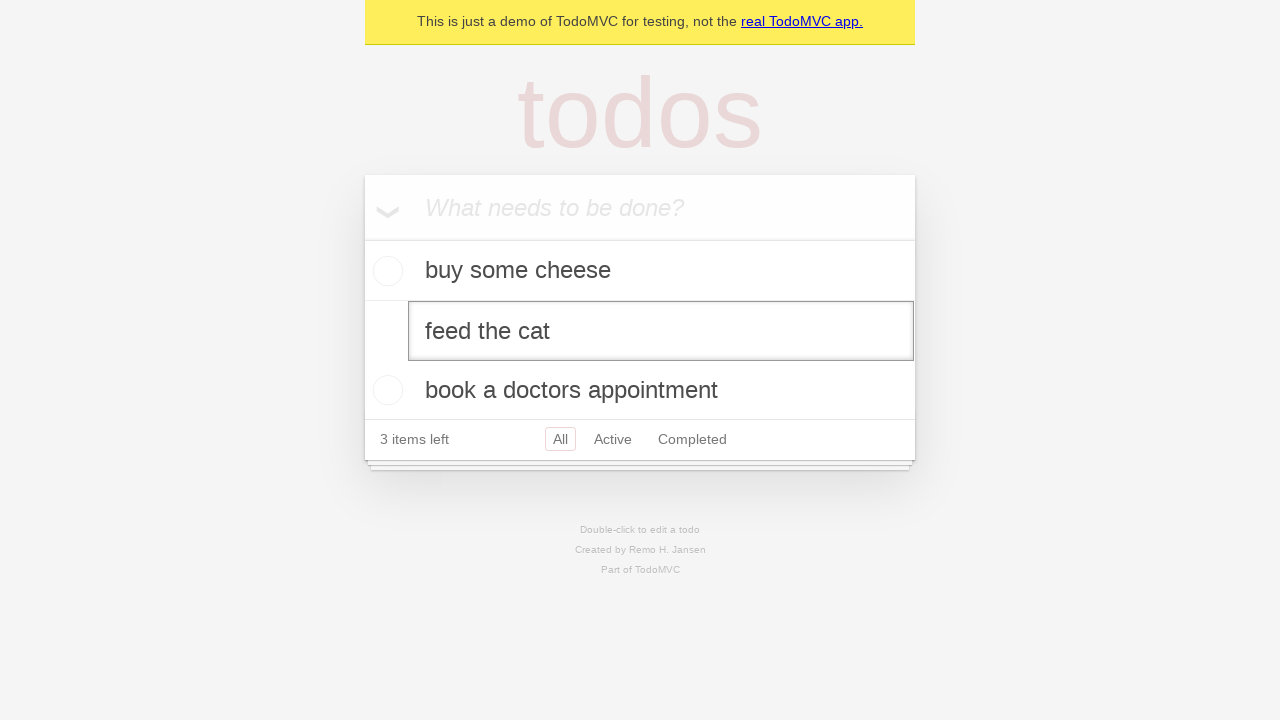

Cleared the todo item text field on internal:testid=[data-testid="todo-item"s] >> nth=1 >> internal:role=textbox[nam
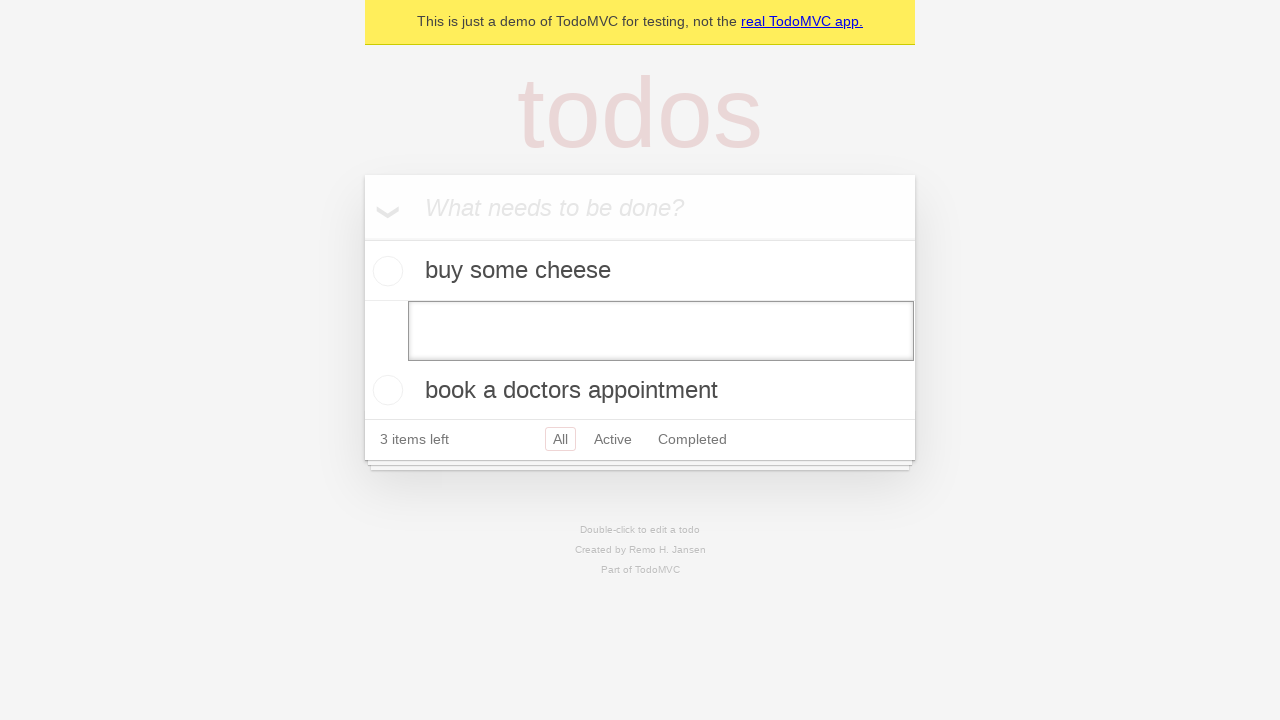

Pressed Enter with empty text, removing the todo item on internal:testid=[data-testid="todo-item"s] >> nth=1 >> internal:role=textbox[nam
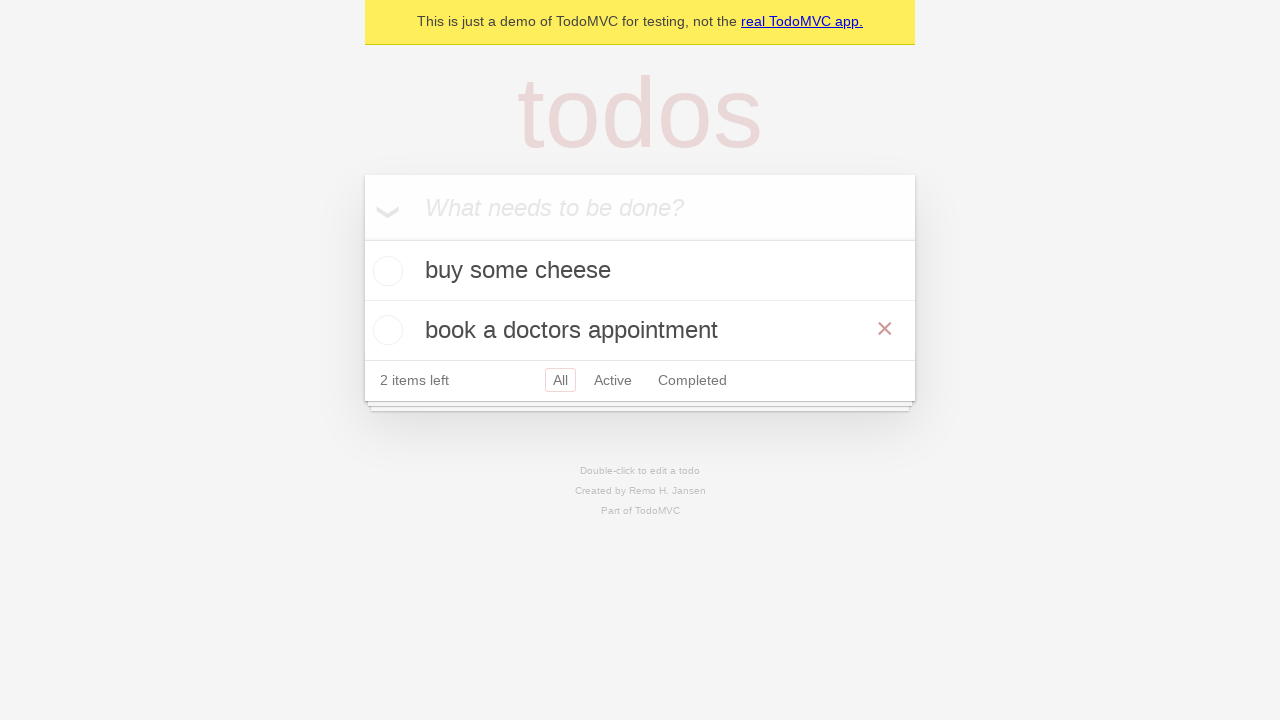

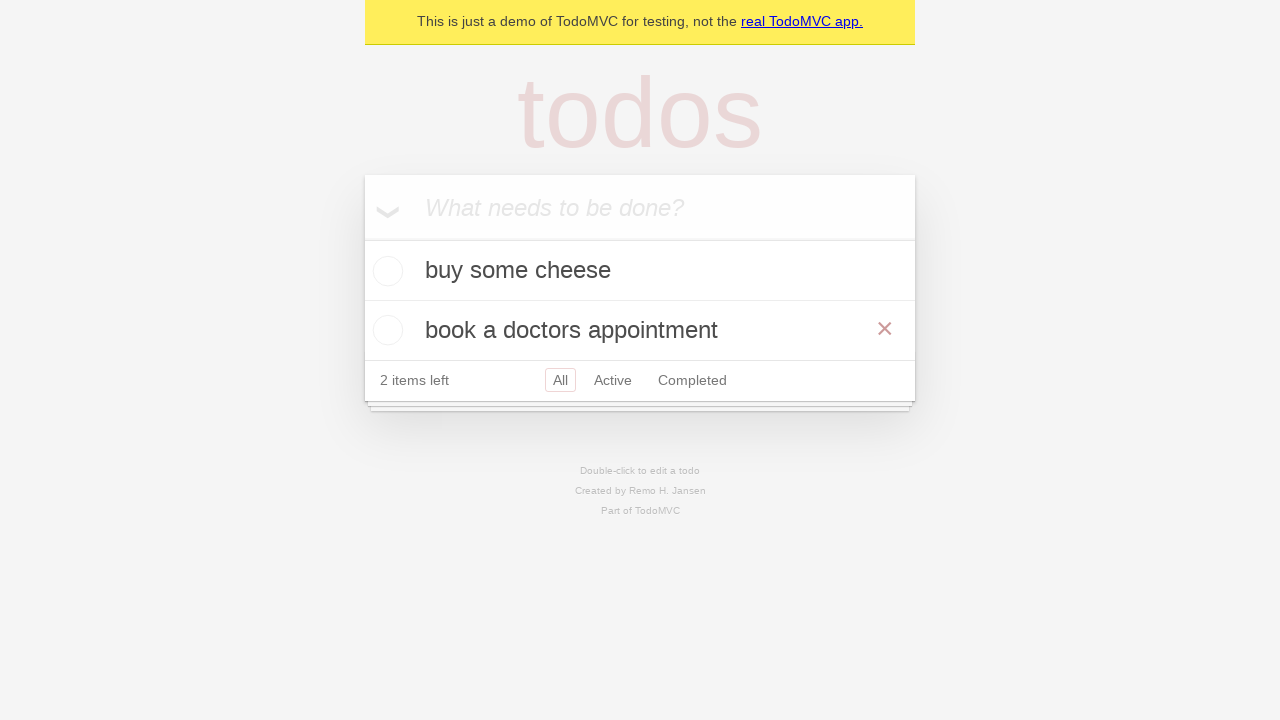